Tests registration form with mismatched password confirmation, verifying password confirmation error message

Starting URL: https://alada.vn/tai-khoan/dang-ky.html

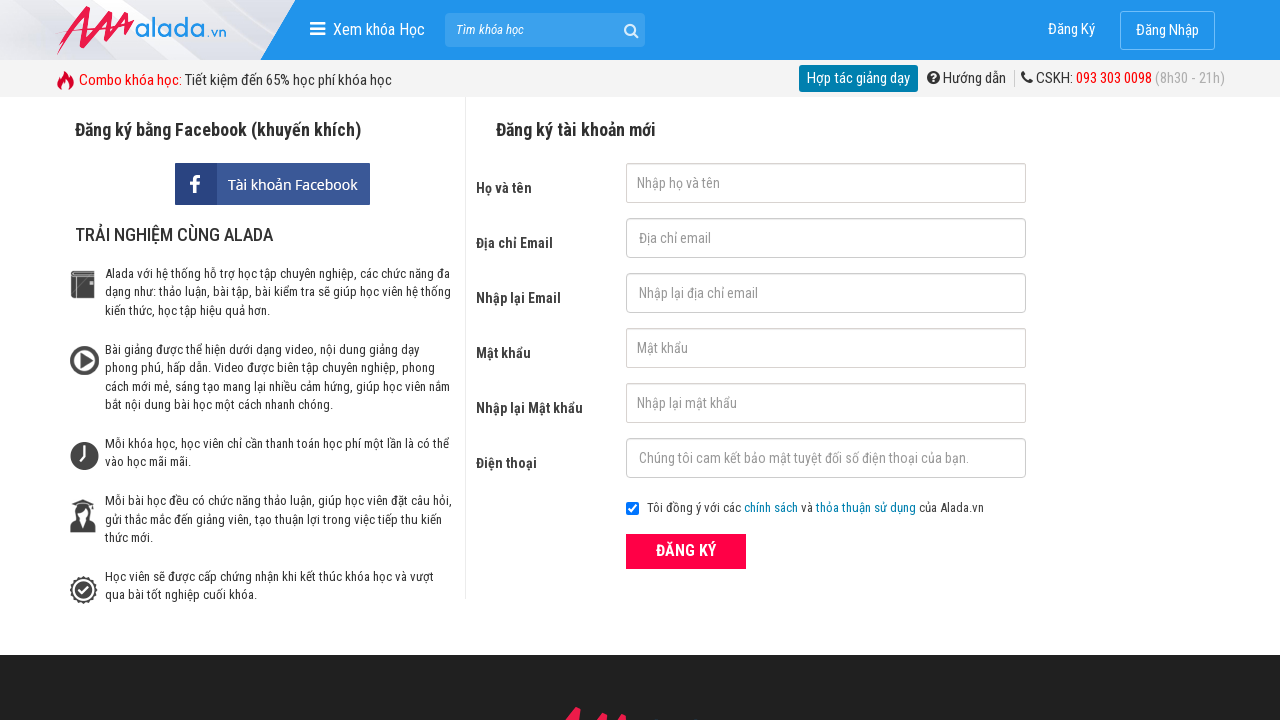

Filled first name field with 'Phuong' on #txtFirstname
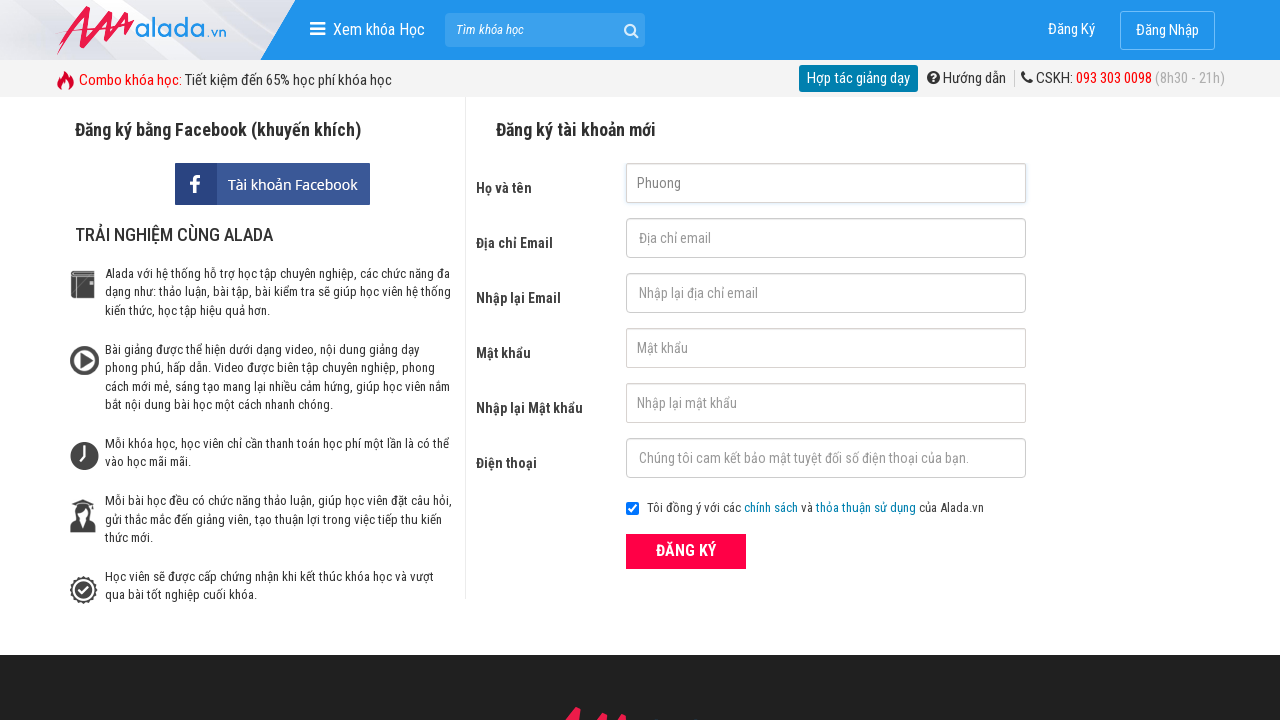

Filled email field with 'Phuong123@gmail.com' on #txtEmail
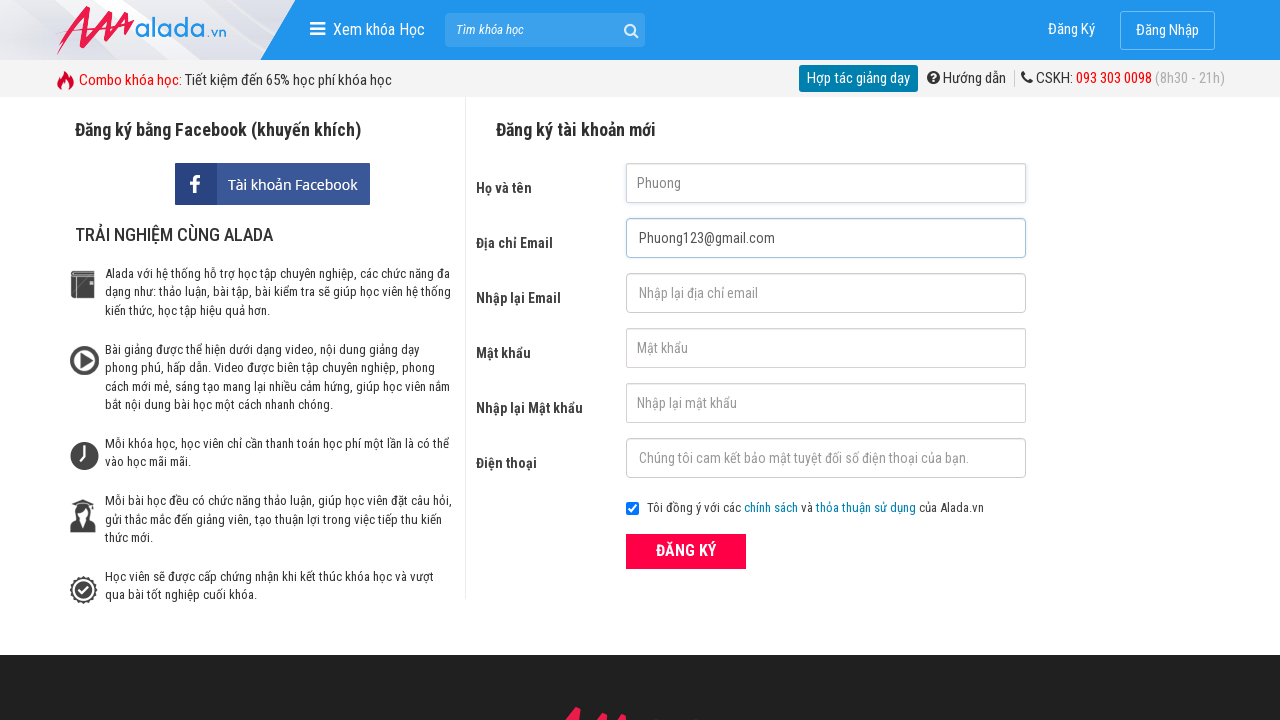

Filled confirm email field with 'Phuong123@gmail.com' on #txtCEmail
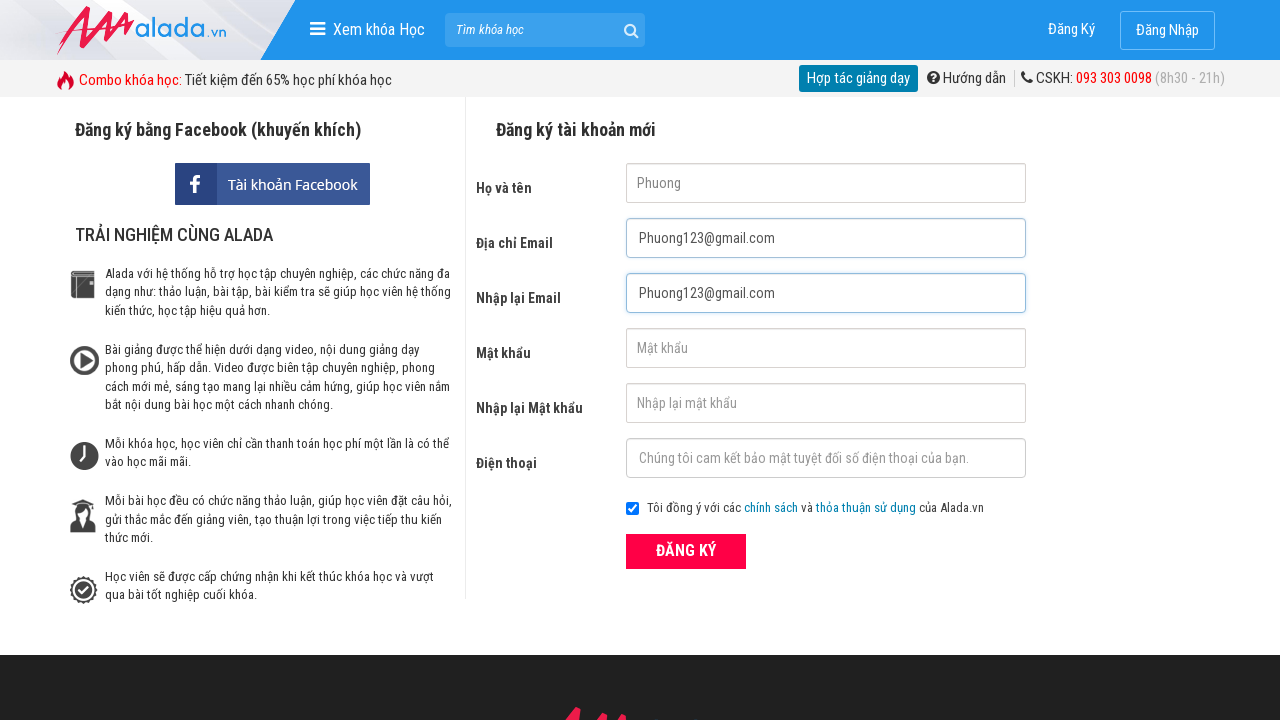

Filled password field with '12345678' on #txtPassword
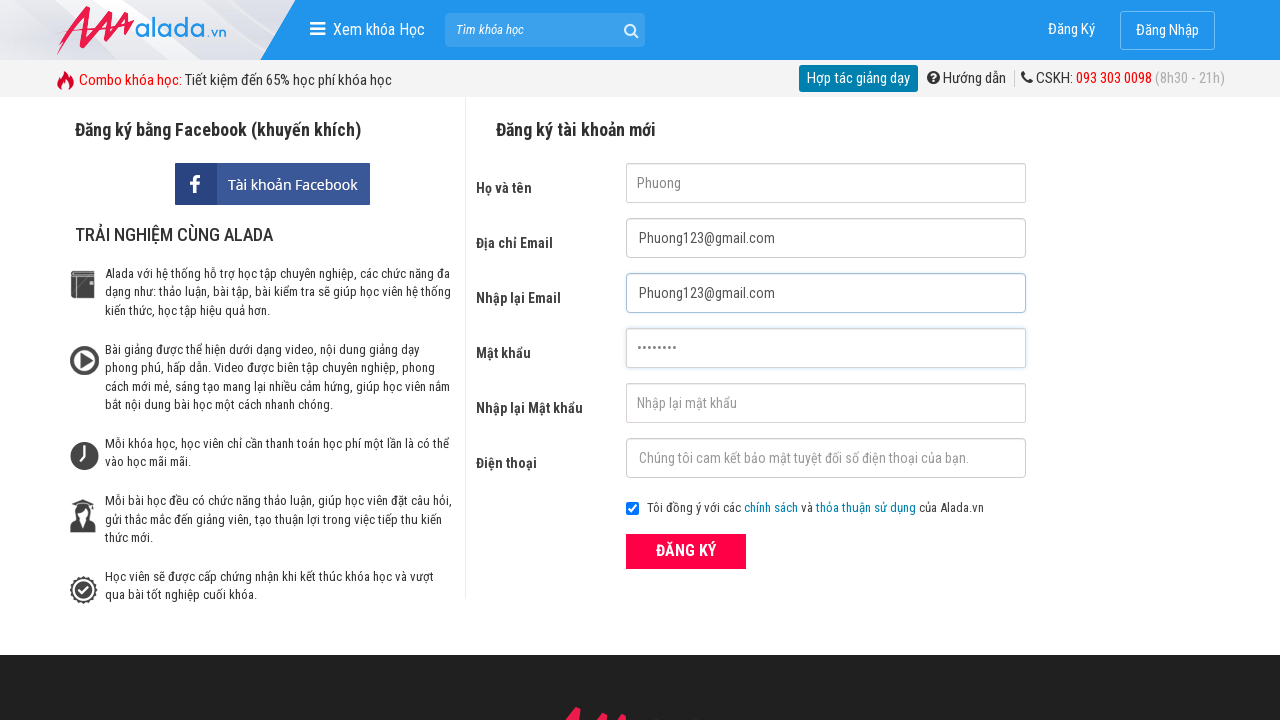

Filled confirm password field with mismatched password '12345687' on #txtCPassword
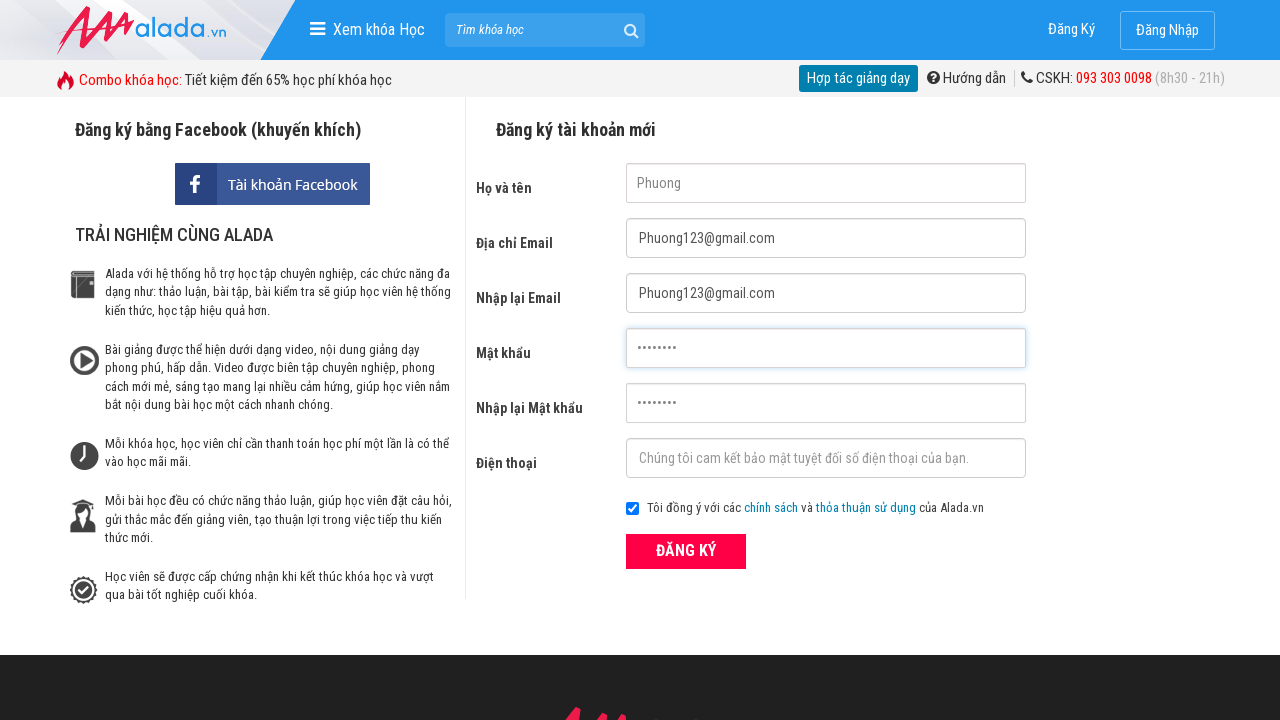

Filled phone field with '0938618689' on #txtPhone
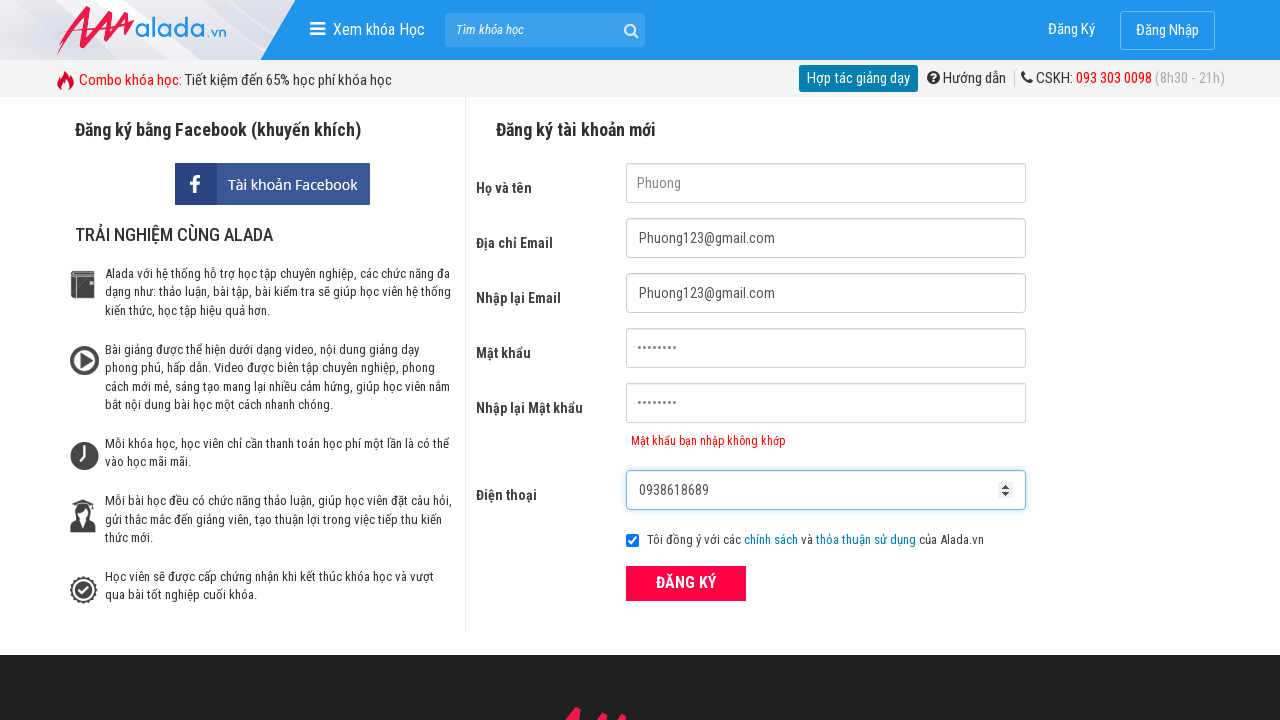

Clicked ĐĂNG KÝ (Register) button to submit form at (686, 583) on xpath=//button[text()='ĐĂNG KÝ' and @type='submit']
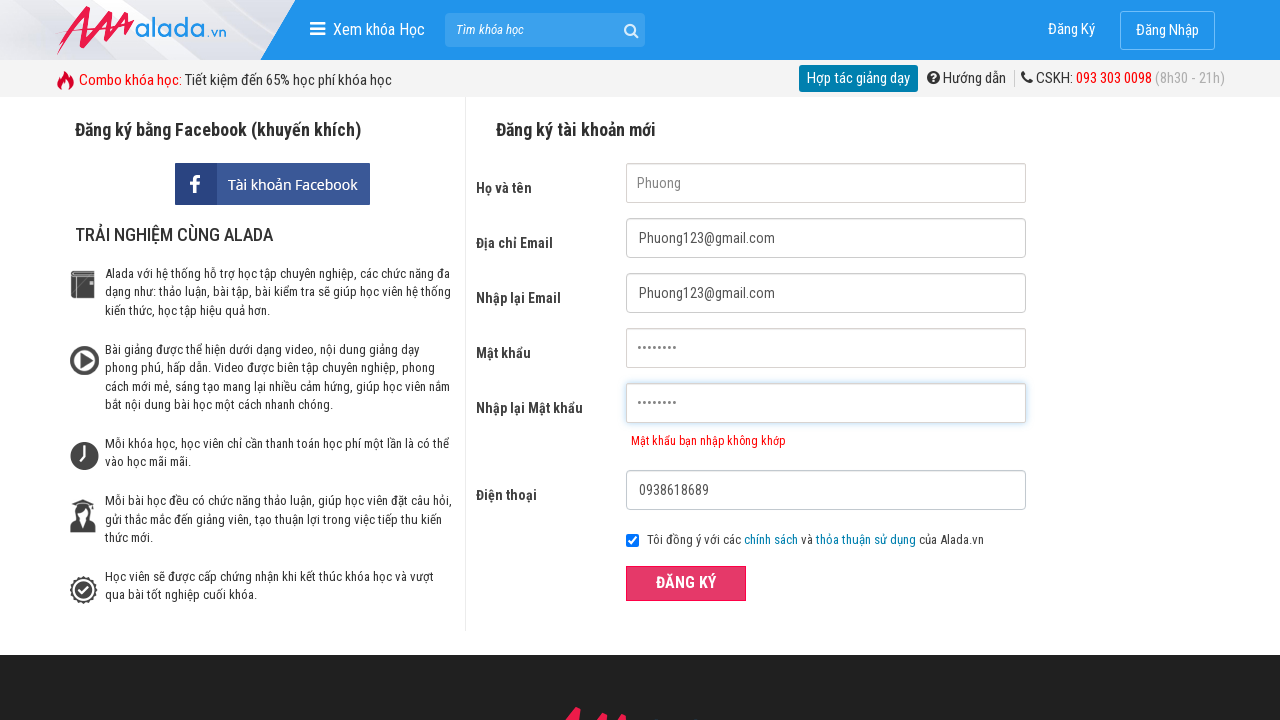

Password confirmation error message appeared
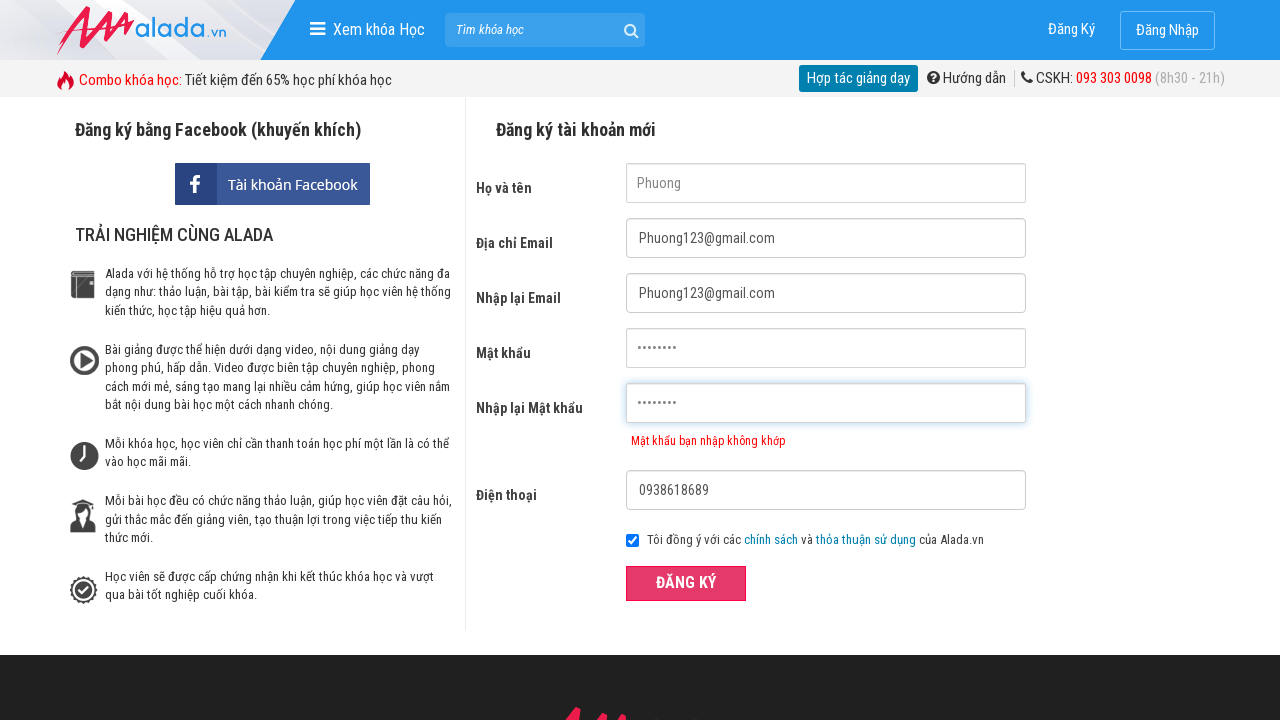

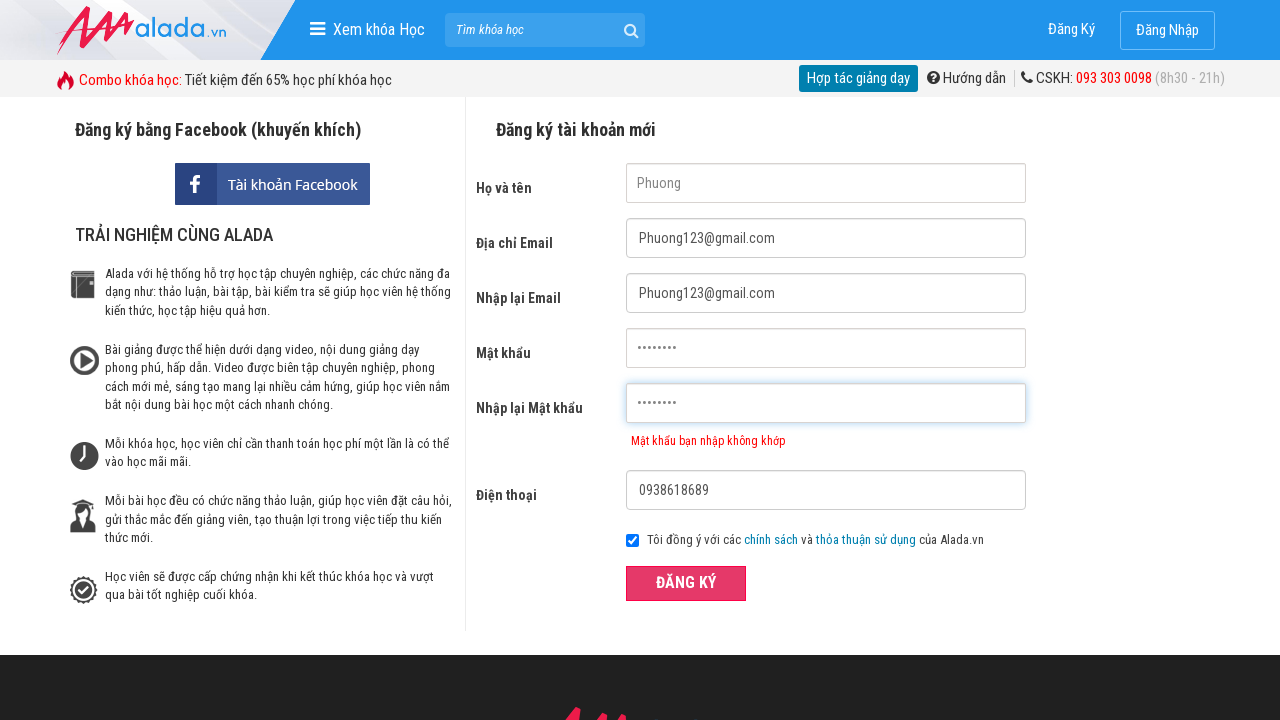